Tests horizontal slider by using keyboard arrow keys to adjust the slider value to a specific position

Starting URL: https://the-internet.herokuapp.com/horizontal_slider

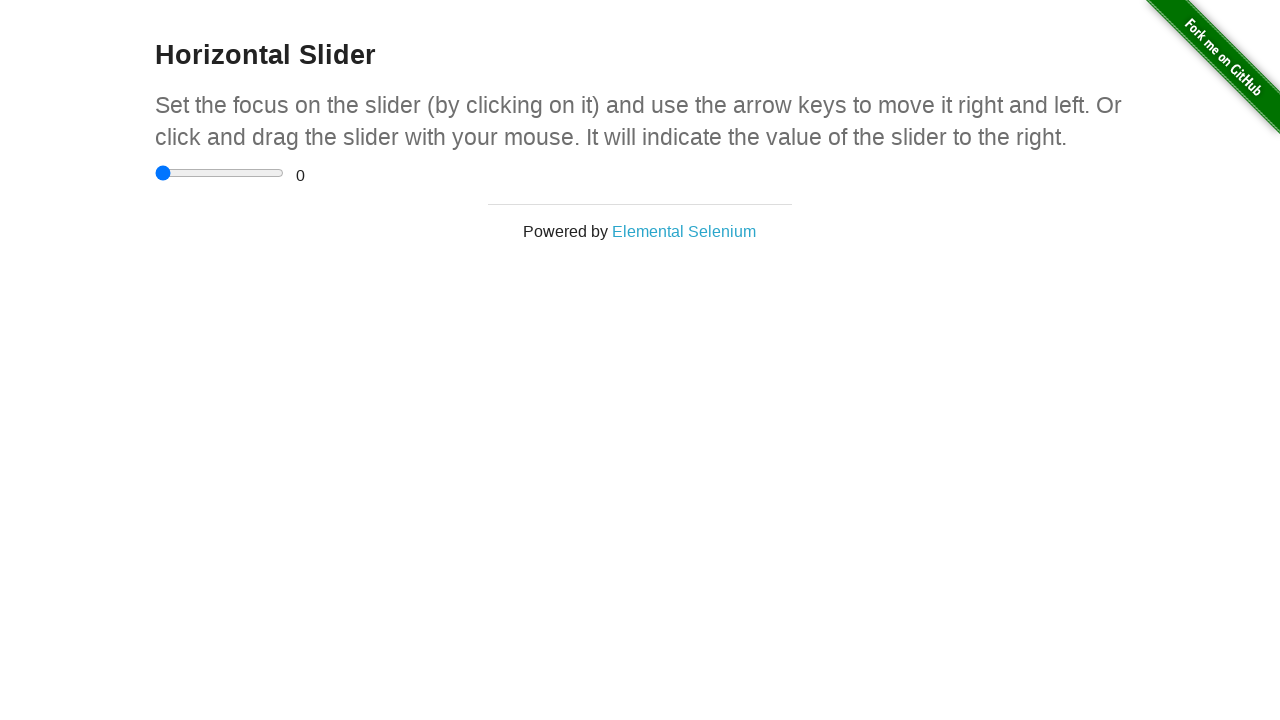

Located the horizontal slider input element
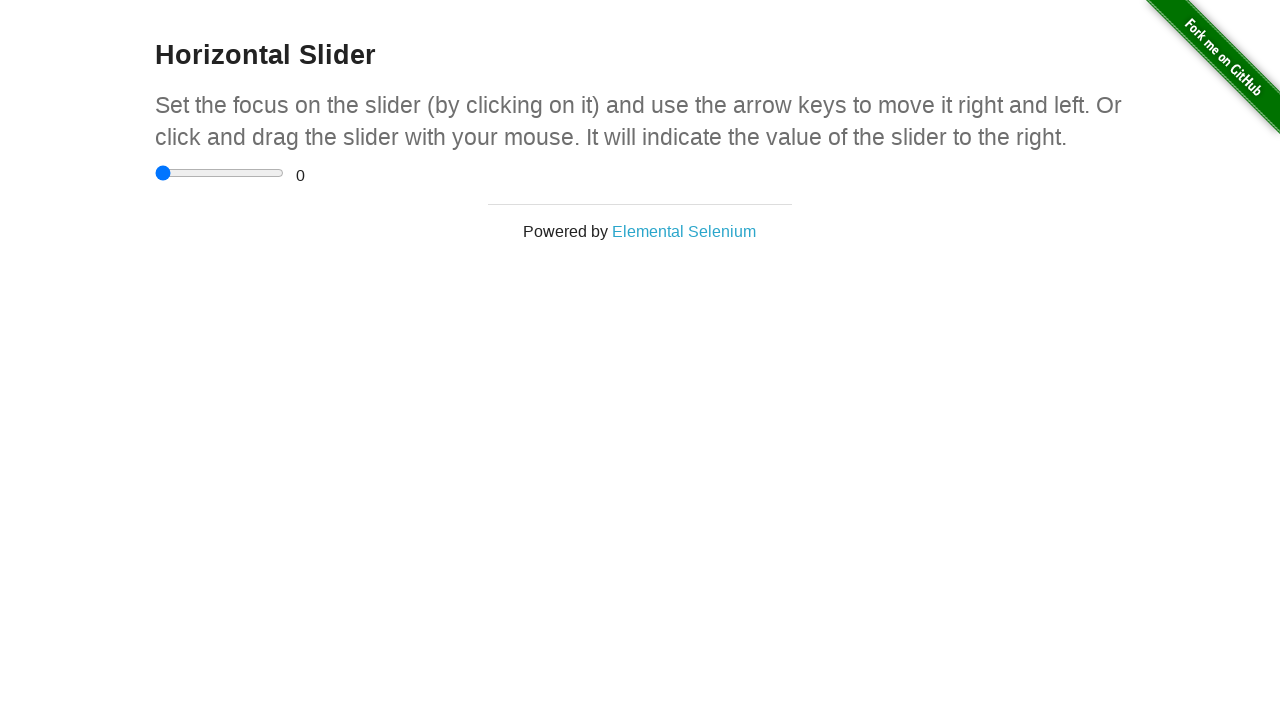

Located the range value display element
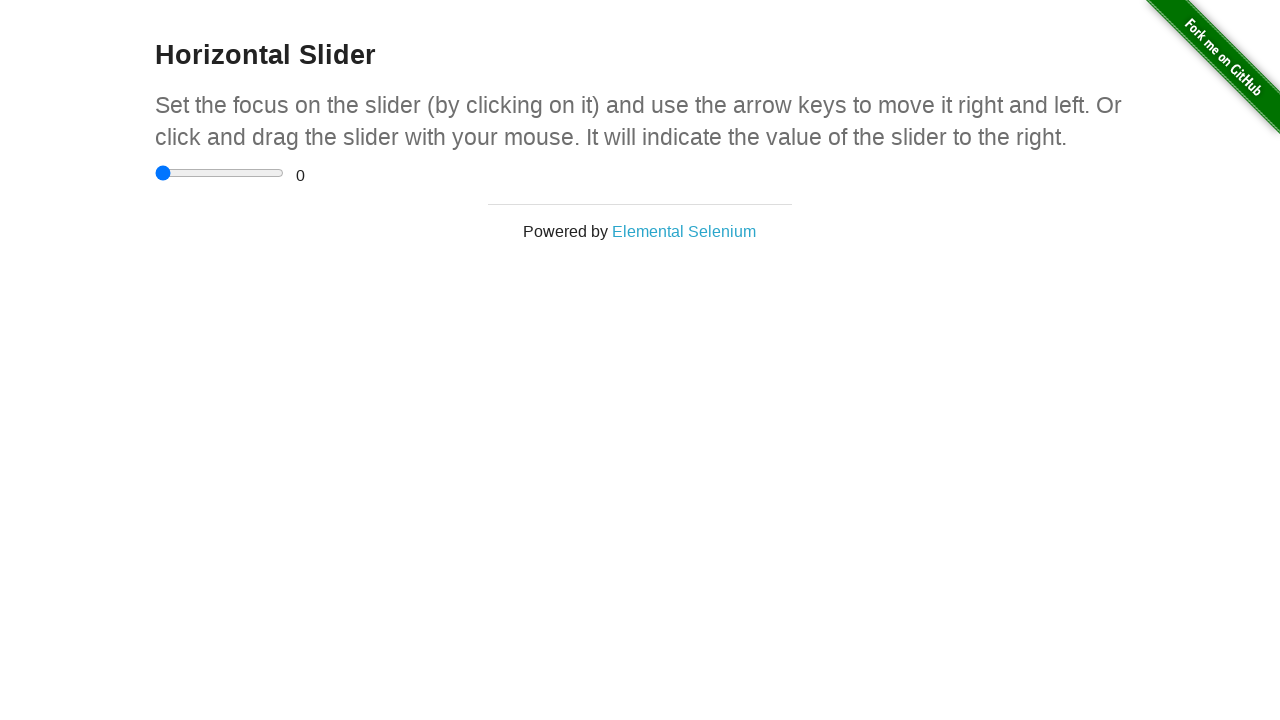

Pressed ArrowRight key to adjust slider value on xpath=//input
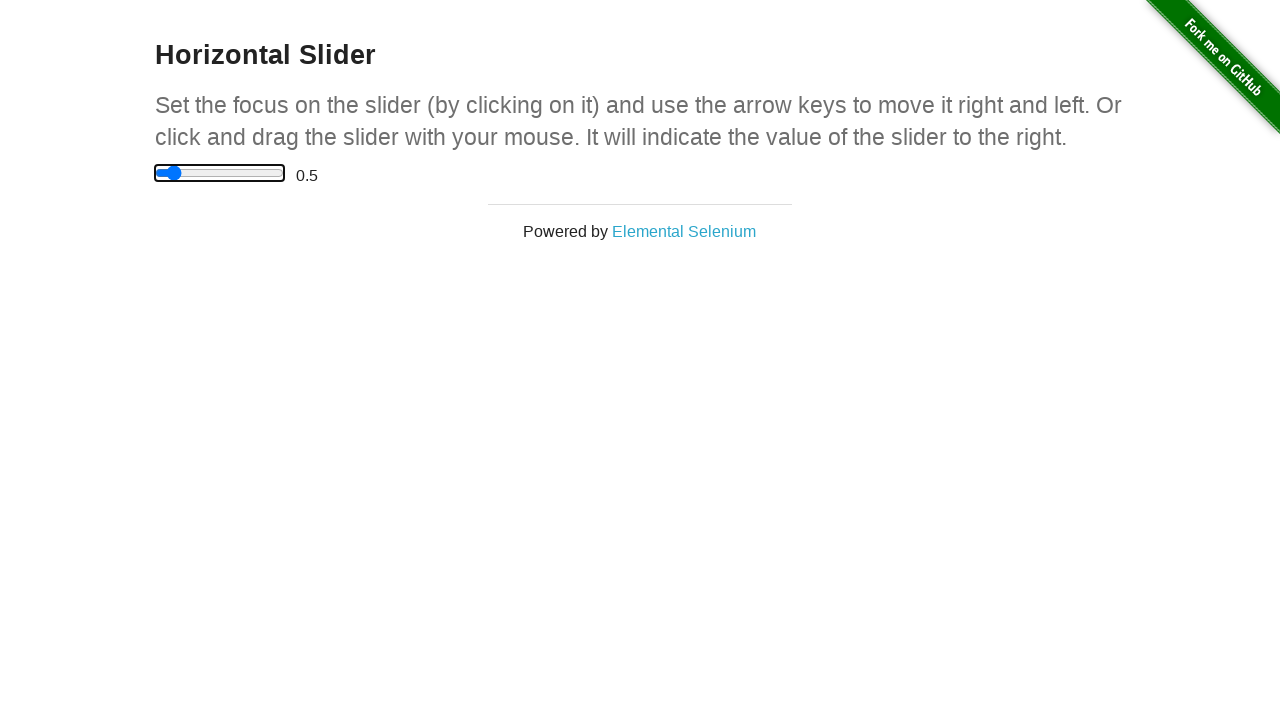

Pressed ArrowRight key to adjust slider value on xpath=//input
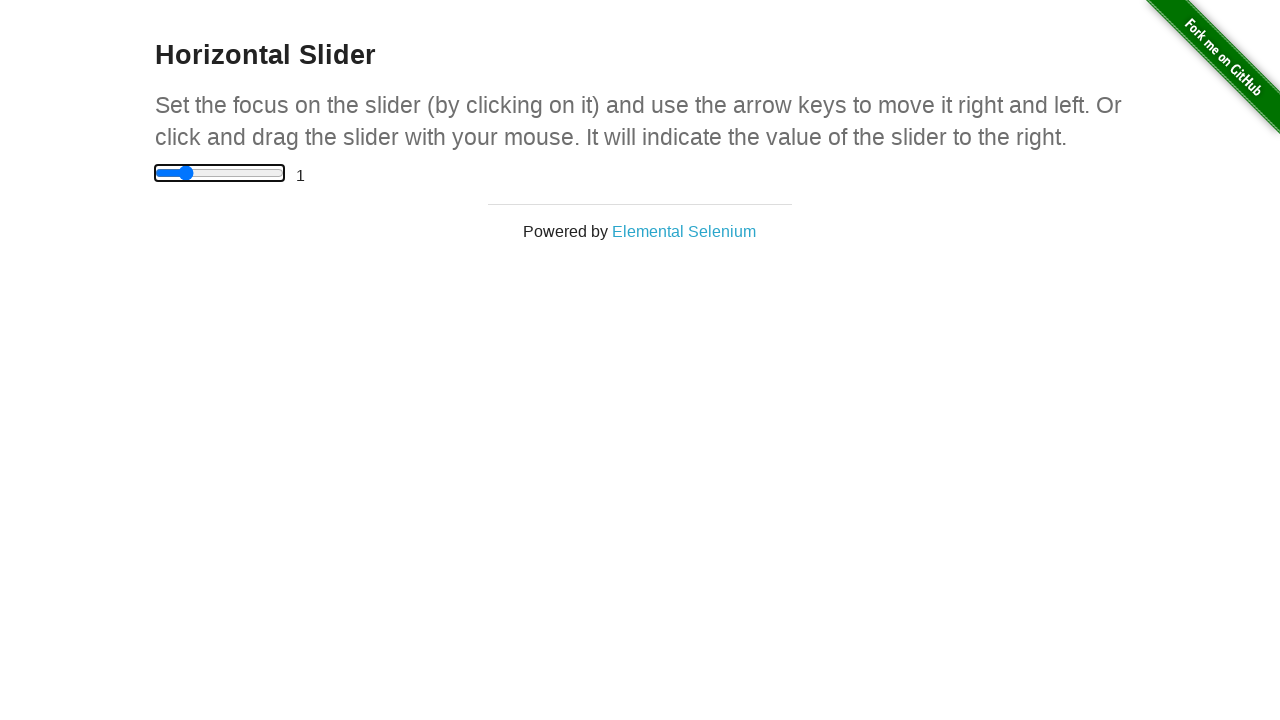

Pressed ArrowRight key to adjust slider value on xpath=//input
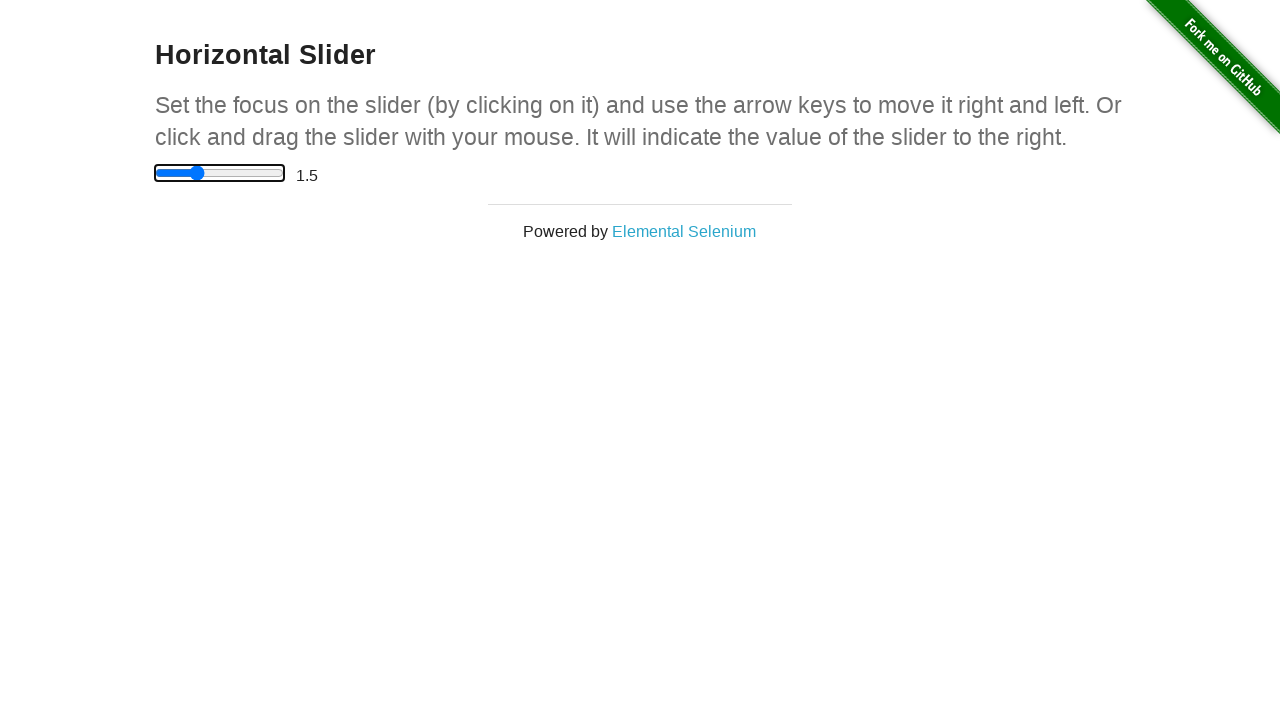

Pressed ArrowRight key to adjust slider value on xpath=//input
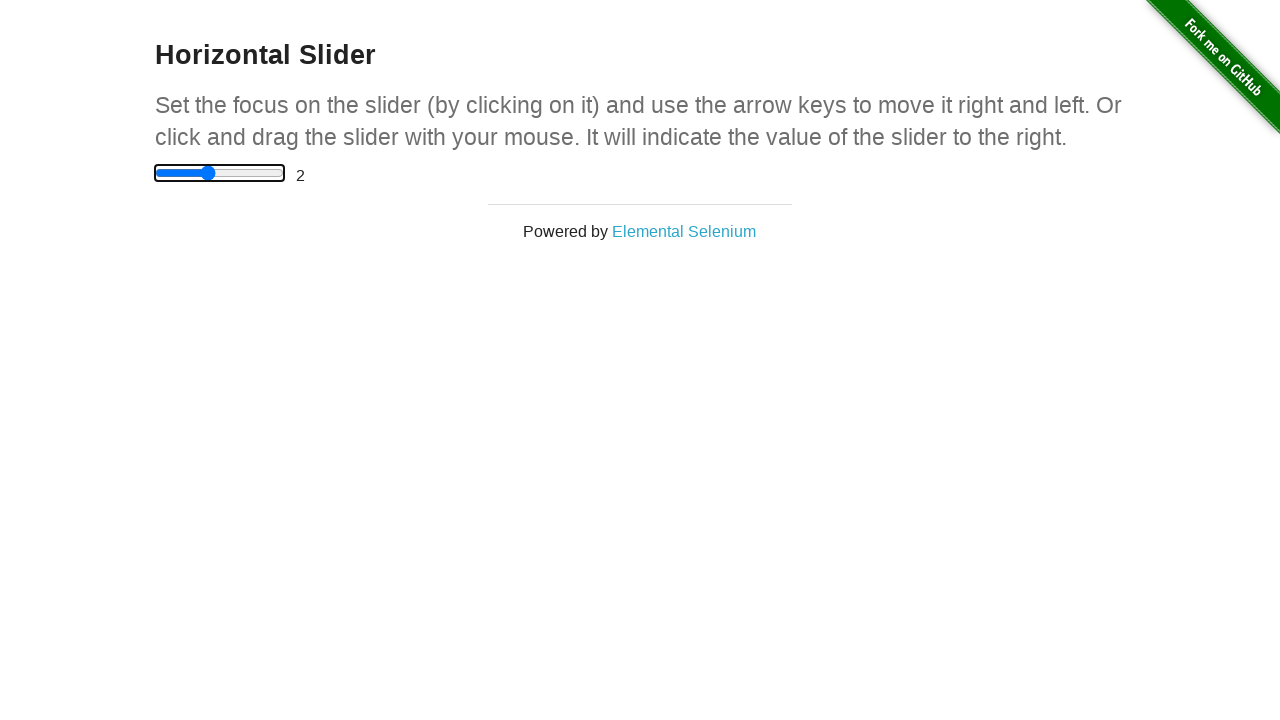

Pressed ArrowRight key to adjust slider value on xpath=//input
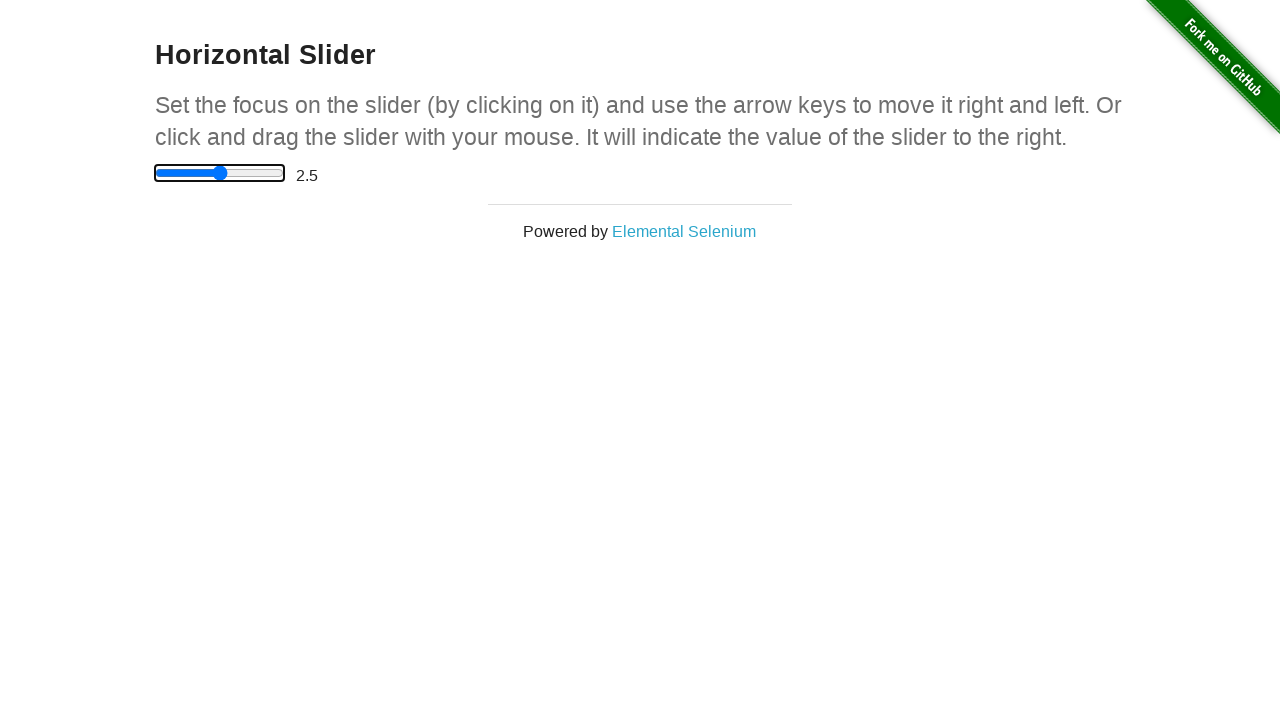

Pressed ArrowRight key to adjust slider value on xpath=//input
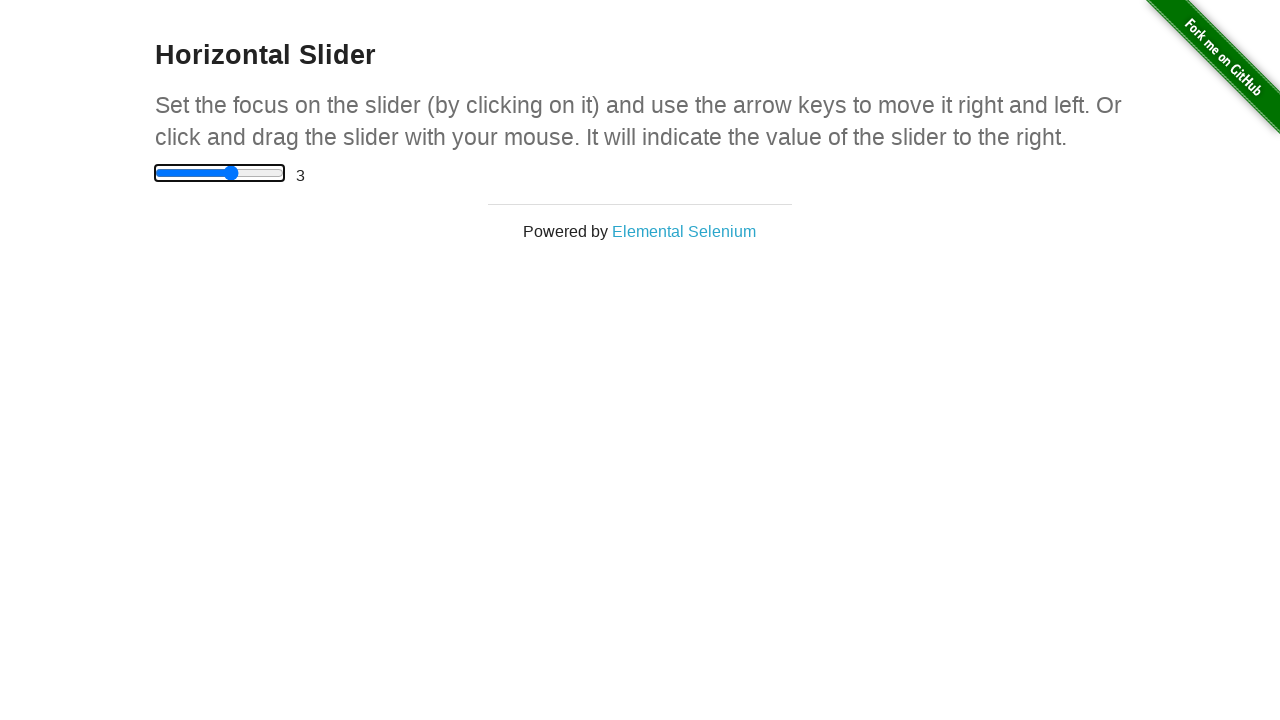

Pressed ArrowRight key to adjust slider value on xpath=//input
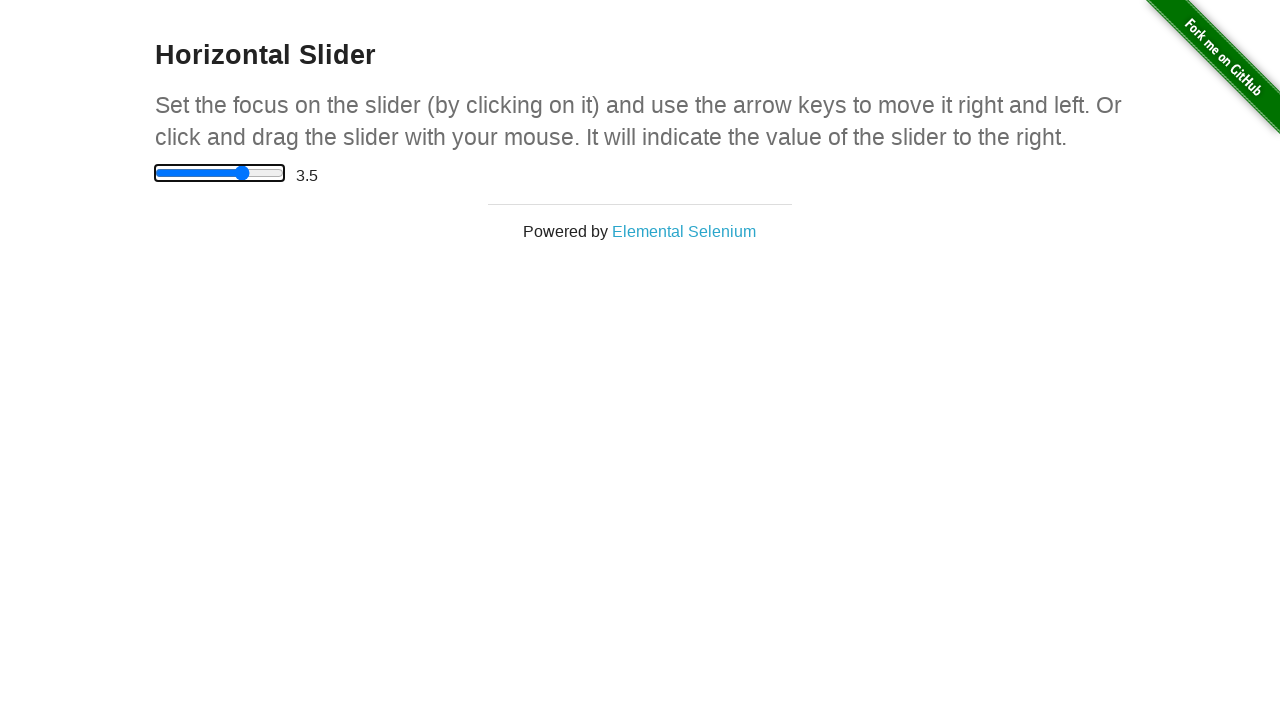

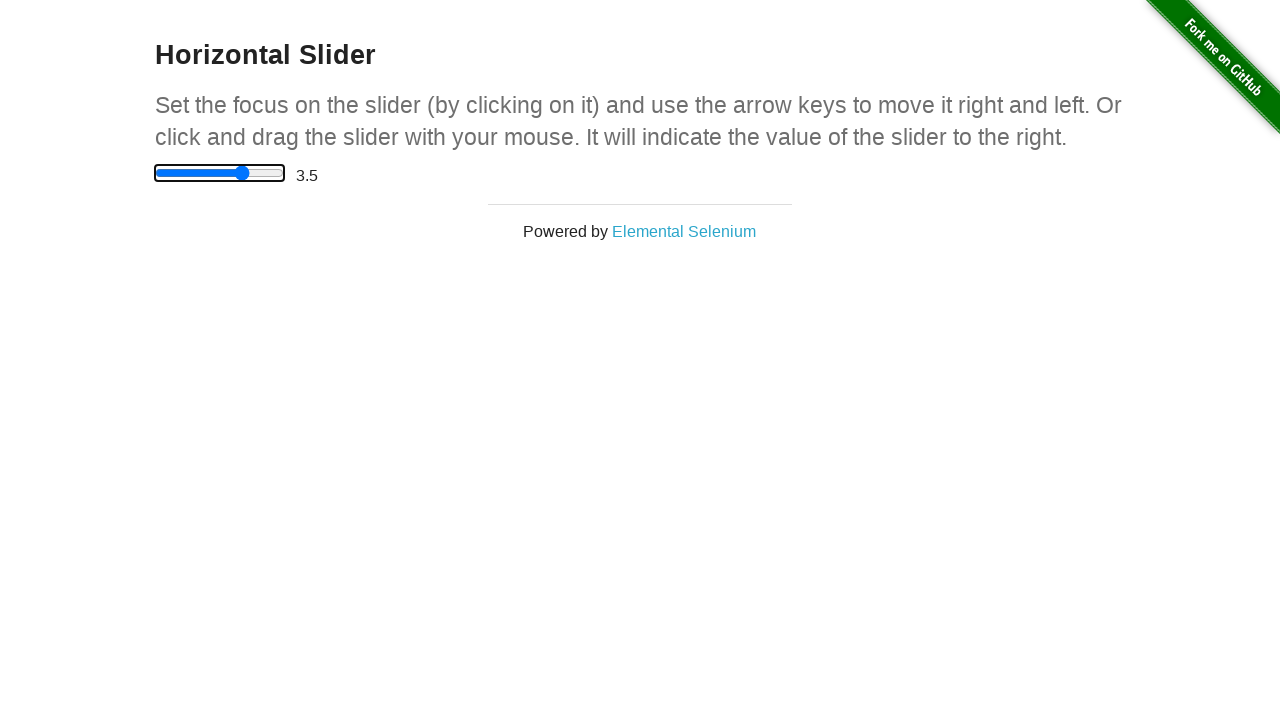